Tests double-click functionality by finding an element inside an iframe and double-clicking it to trigger a JavaScript function that displays "Hello World"

Starting URL: https://seleniumbase.io/w3schools/double_click

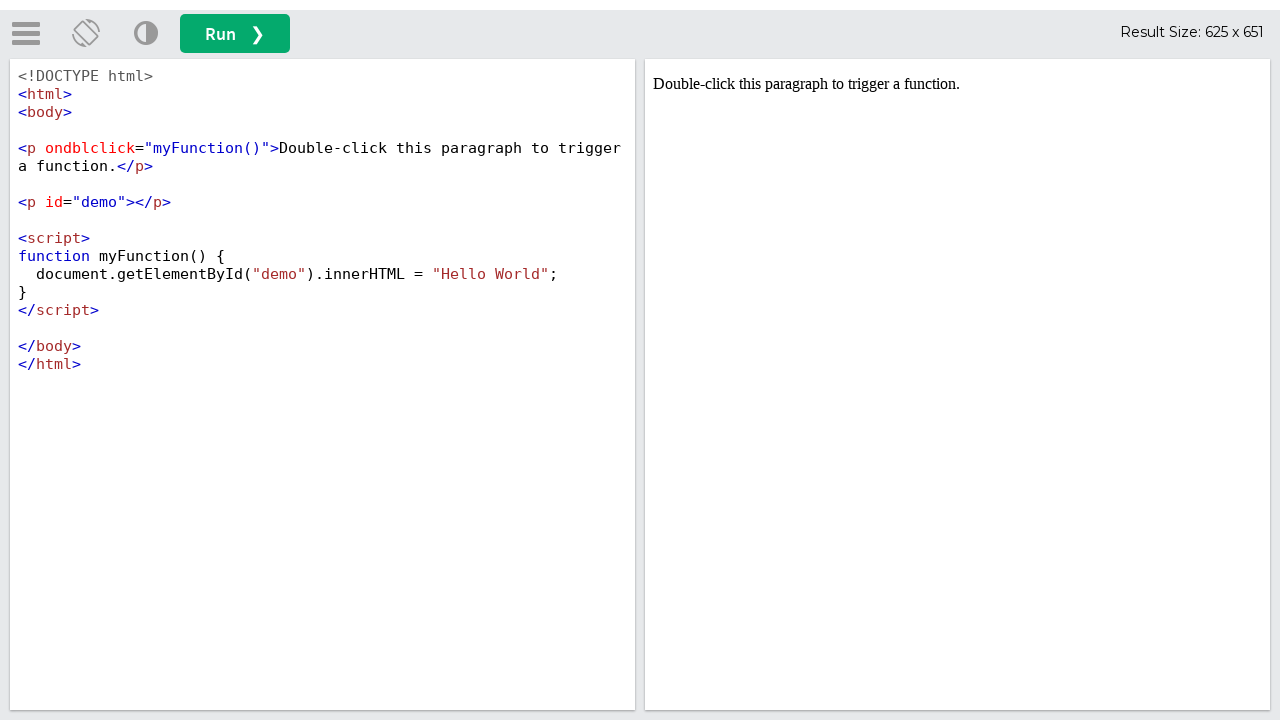

Located iframe with id 'iframeResult'
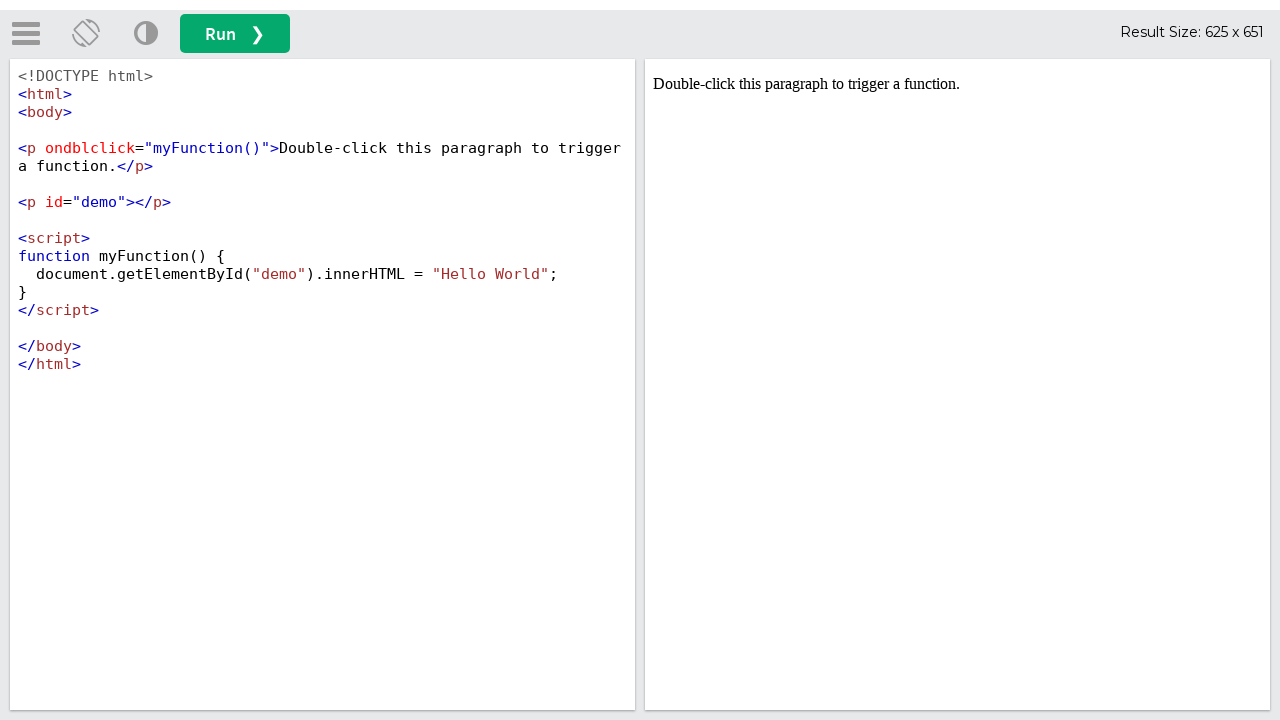

Double-clicked element with ondblclick handler to trigger myFunction() at (958, 84) on iframe#iframeResult >> internal:control=enter-frame >> [ondblclick="myFunction()
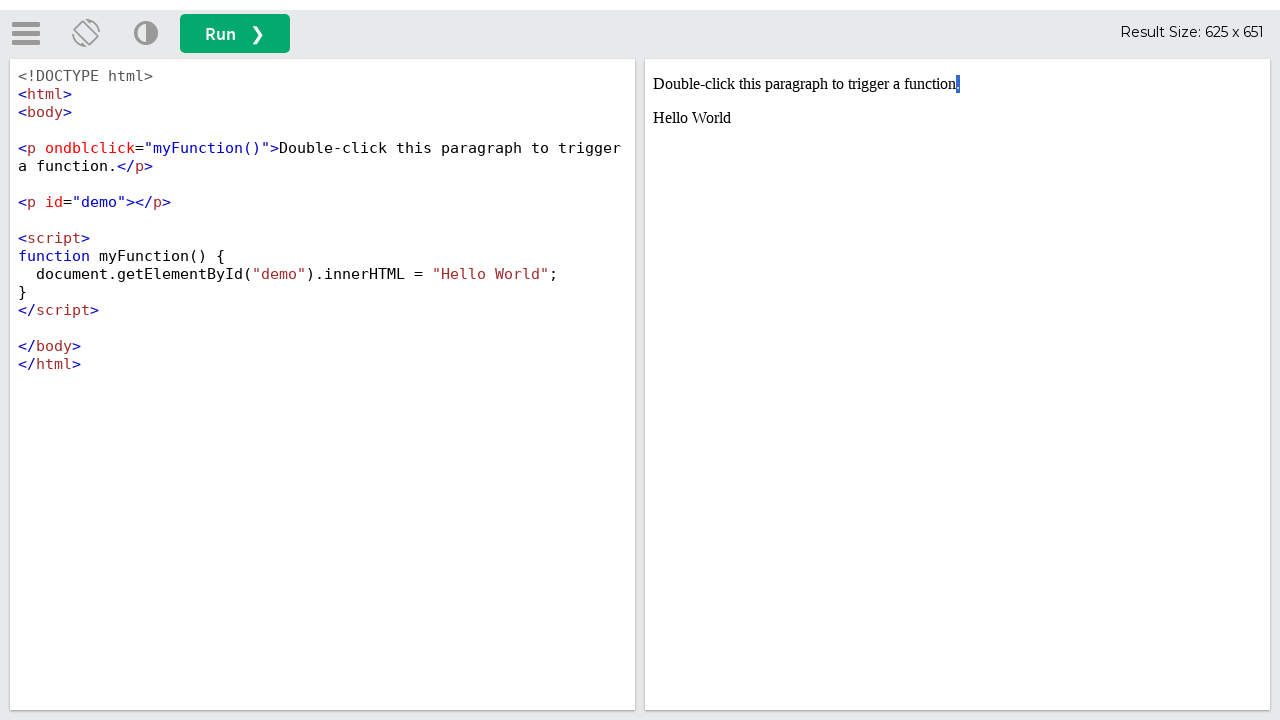

Verified that #demo element is displayed after double-click (expecting 'Hello World' text)
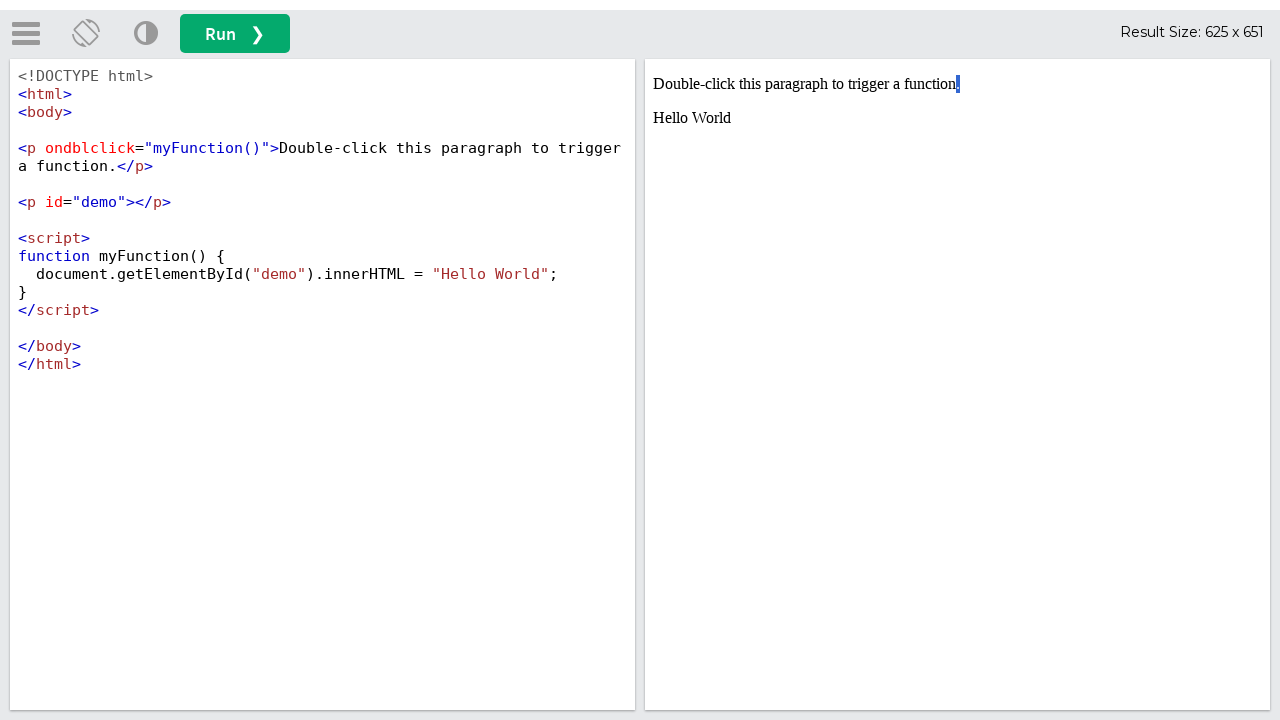

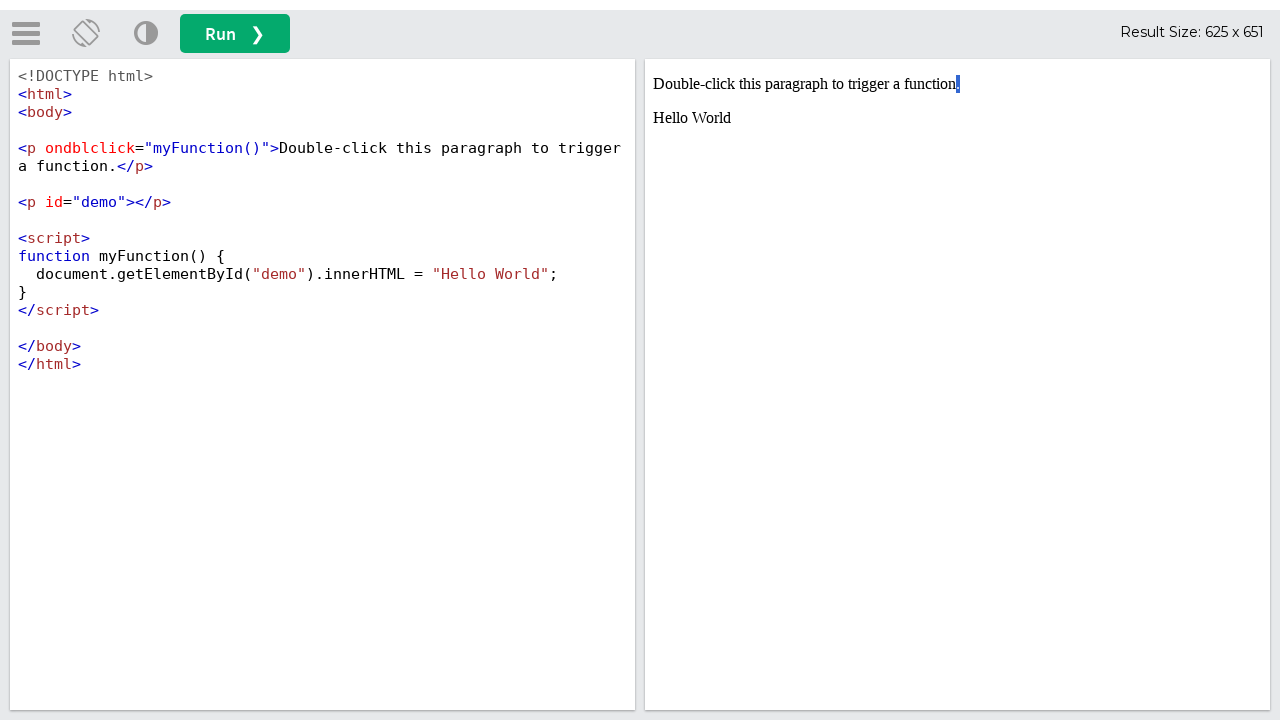